Navigates to a test automation practice page and verifies that a product table is displayed with rows and columns

Starting URL: https://testautomationpractice.blogspot.com/

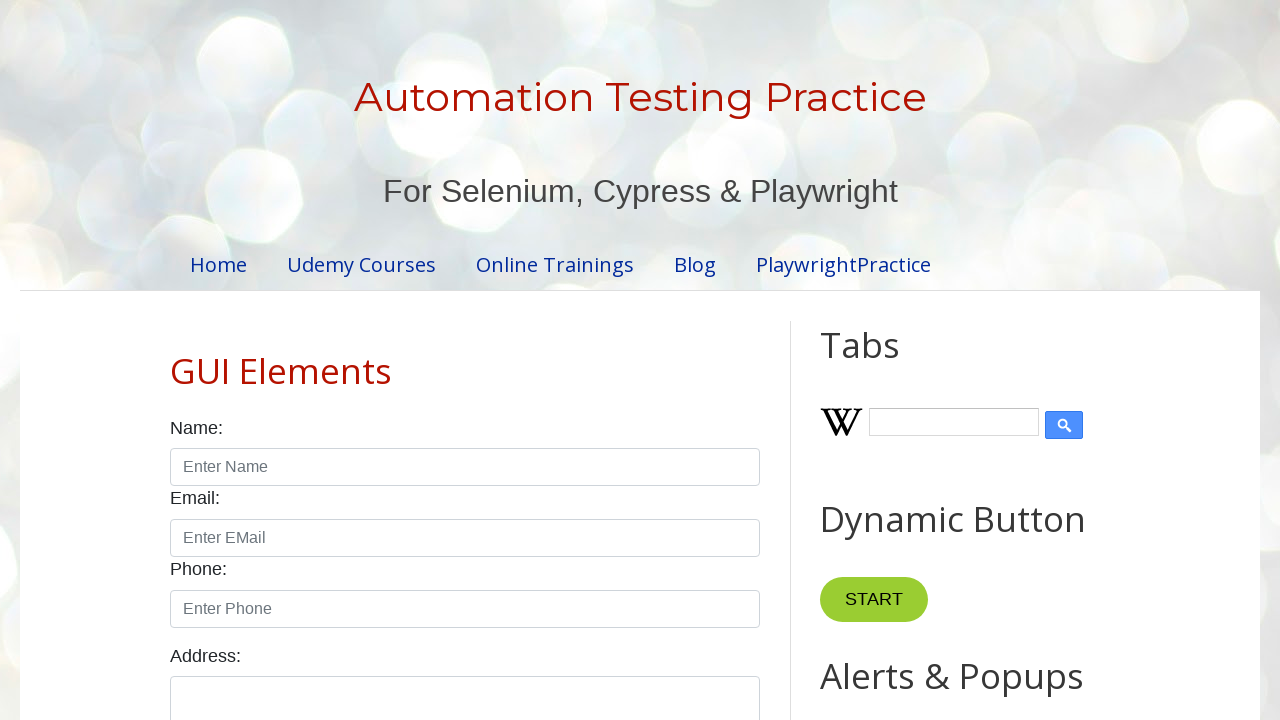

Navigated to test automation practice page
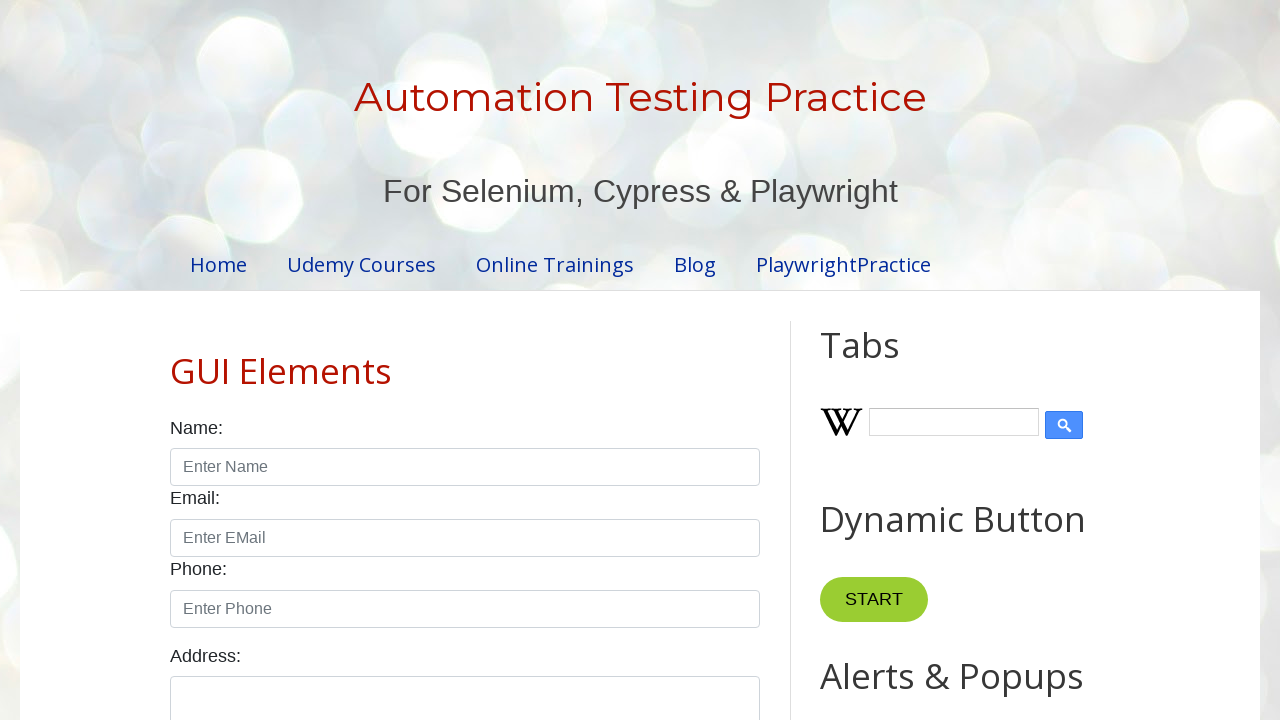

Product table became visible
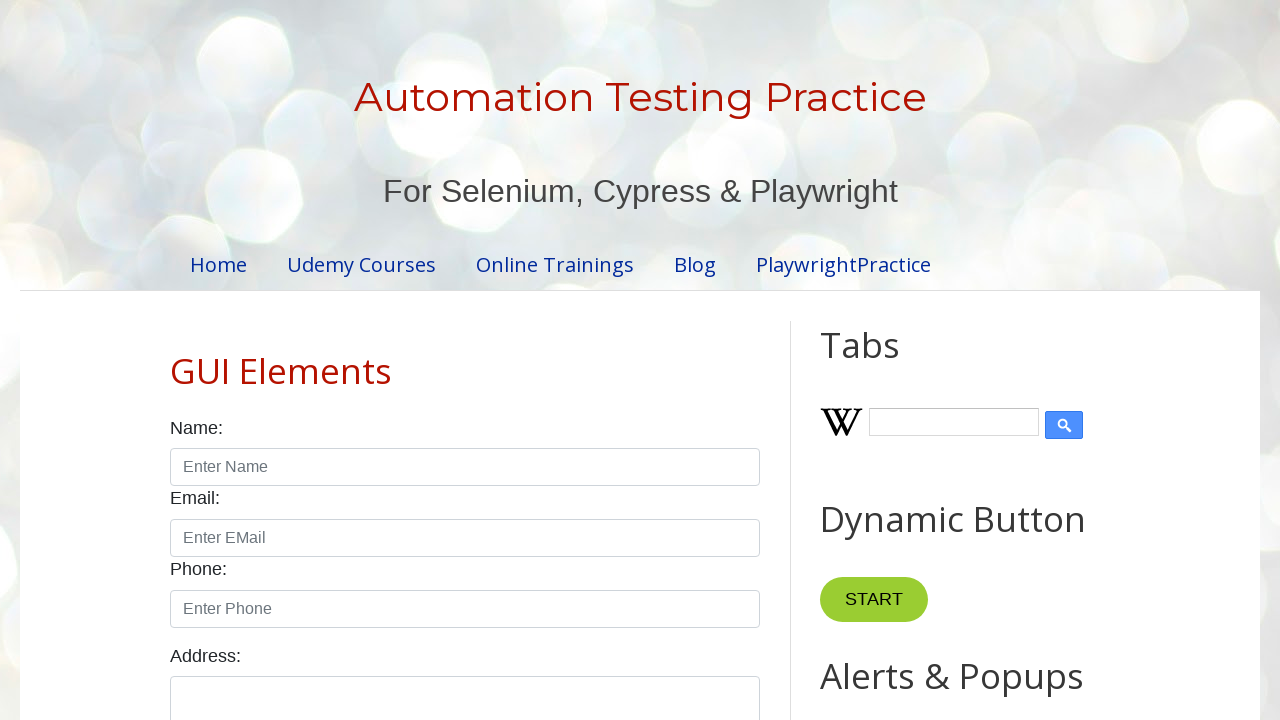

Product table rows are present
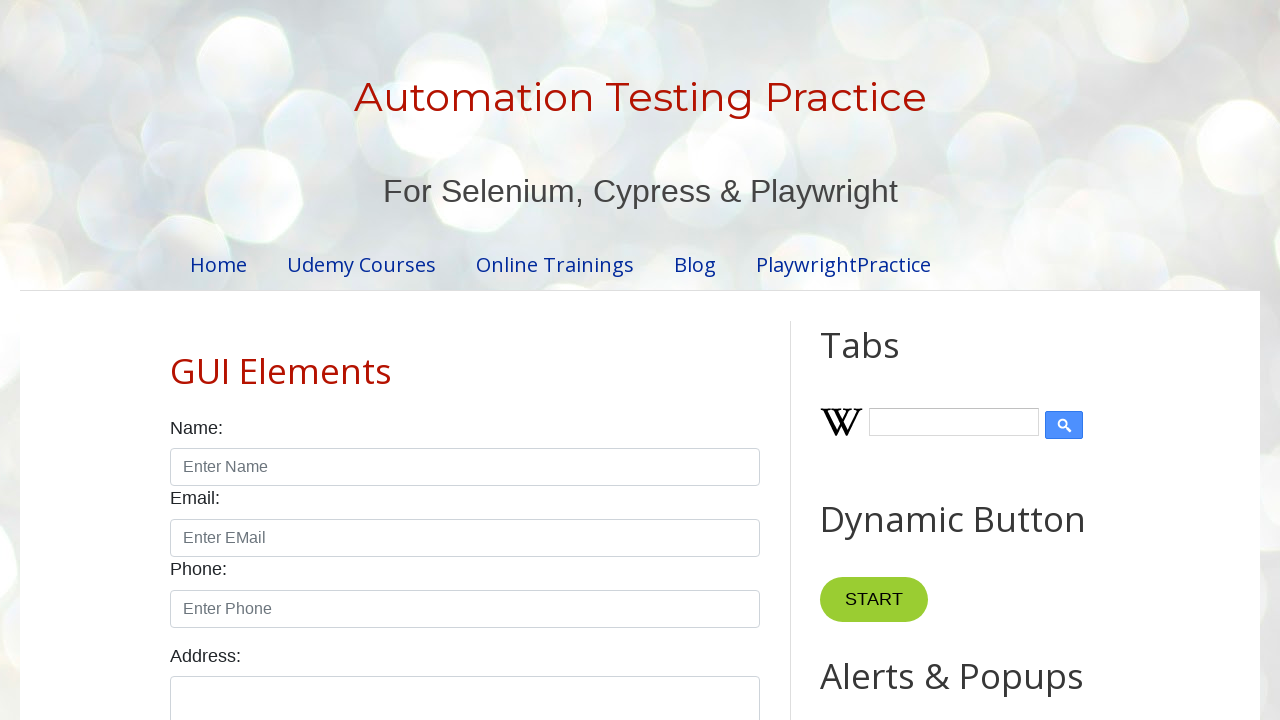

Product table headers are present
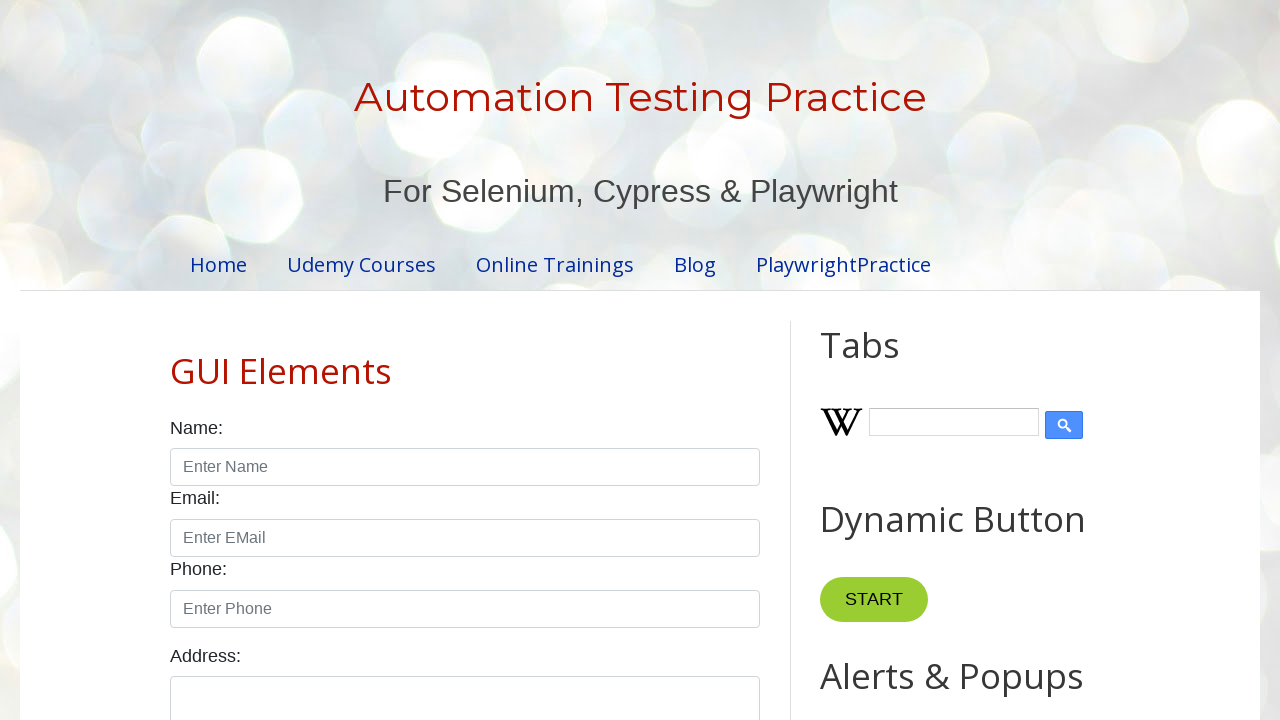

Product table data cells are present
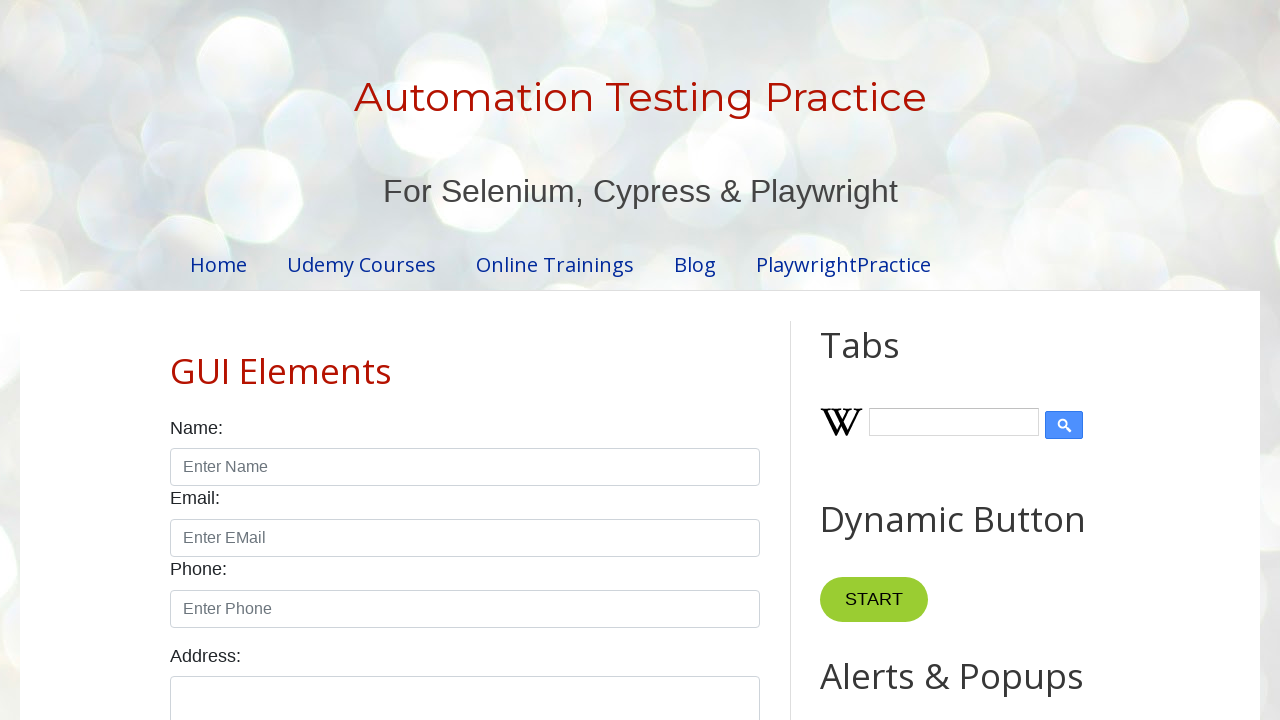

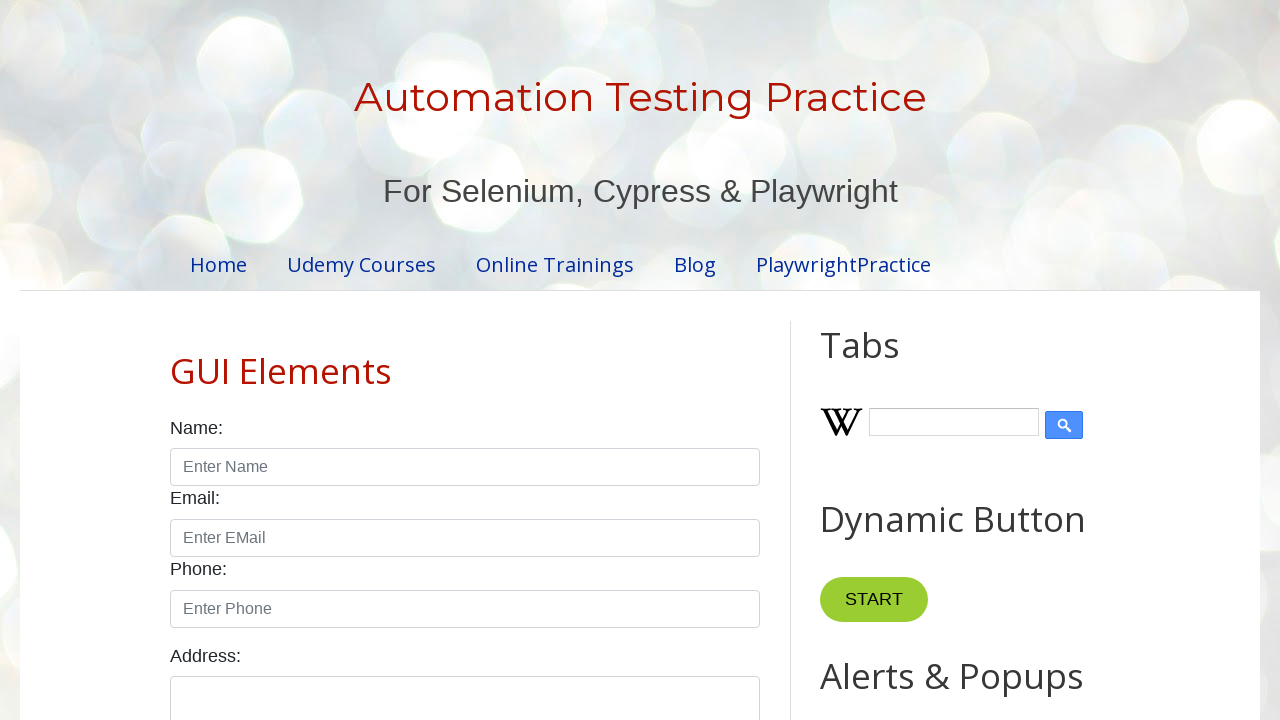